Tests handling of auto-suggestive and dynamic dropdowns on a flight booking practice page by selecting origin and destination cities from interactive dropdown menus

Starting URL: https://rahulshettyacademy.com/dropdownsPractise/

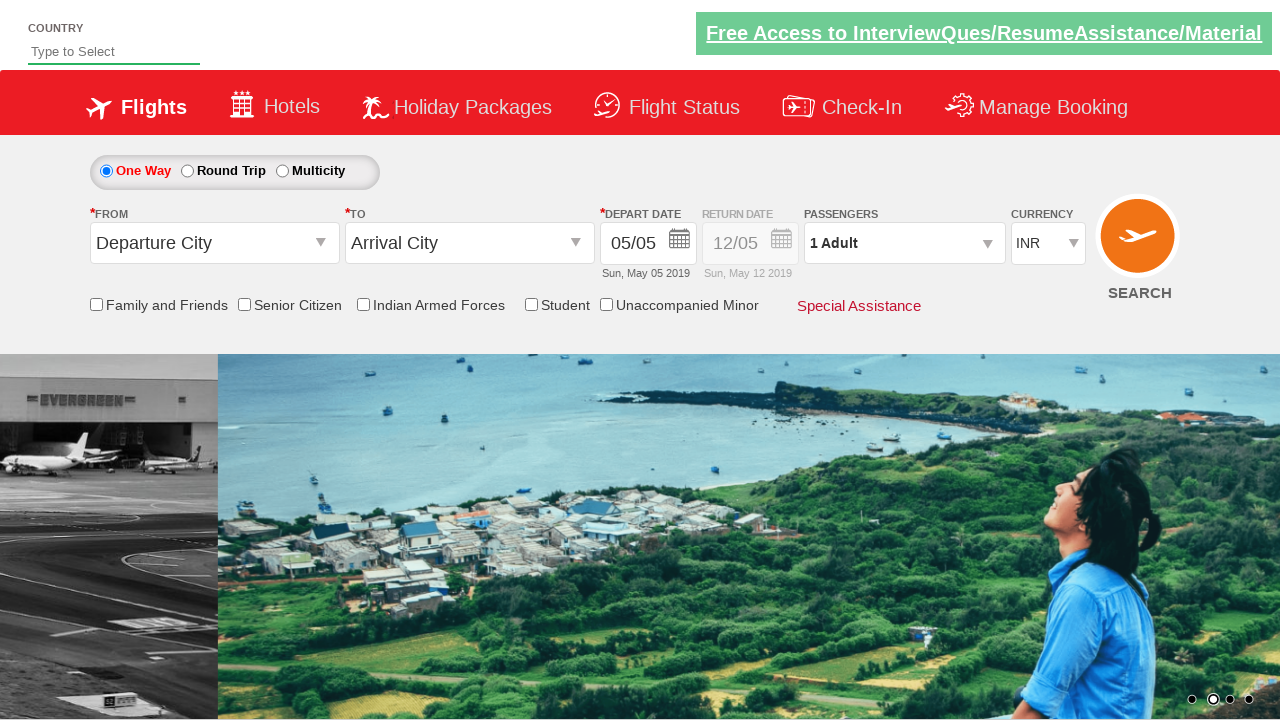

Filled autosuggest field with 'ind' on #autosuggest
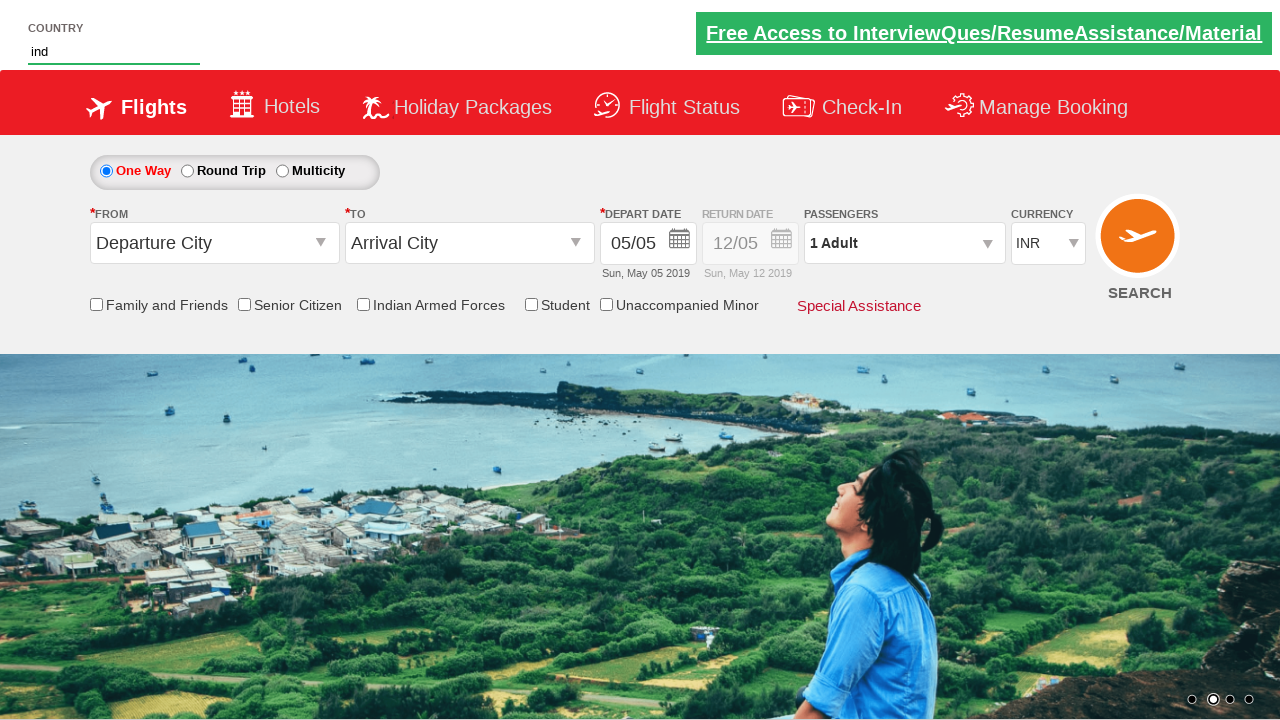

Waited for dropdown suggestions to appear
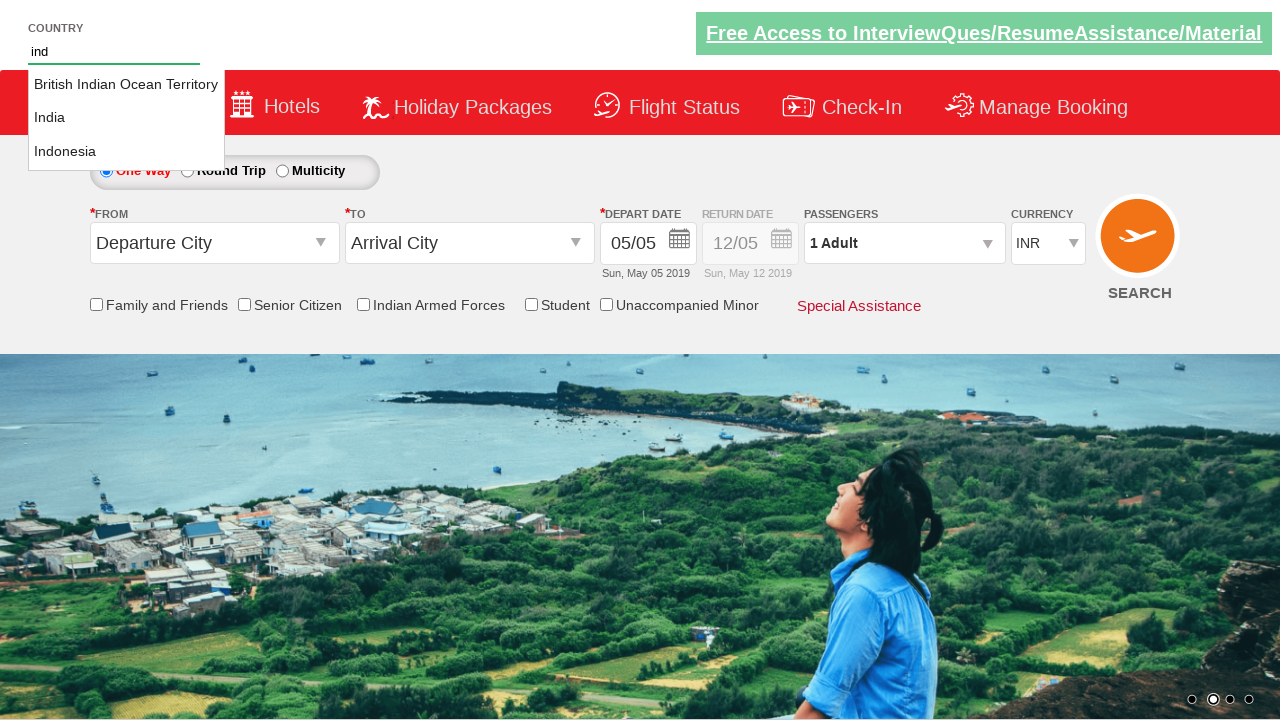

Selected 'India' from autosuggestive dropdown at (126, 118) on li.ui-menu-item a >> nth=1
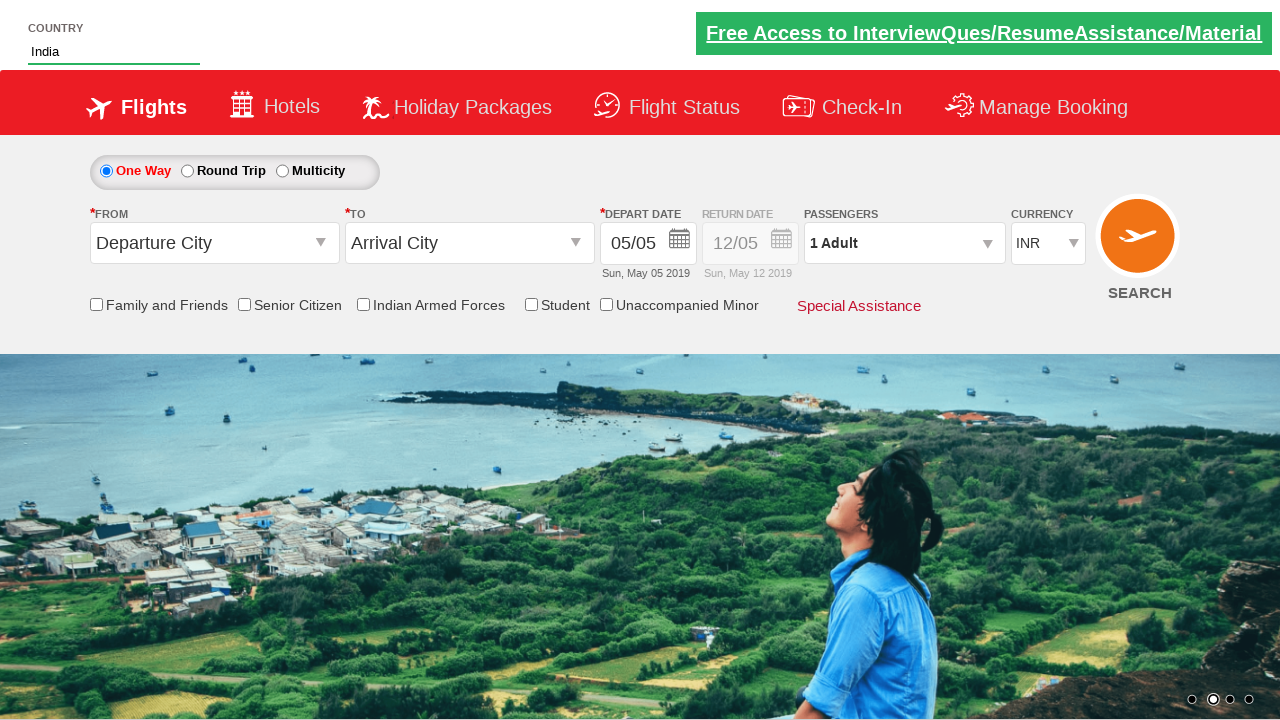

Clicked origin station dropdown at (214, 243) on #ctl00_mainContent_ddl_originStation1_CTXT
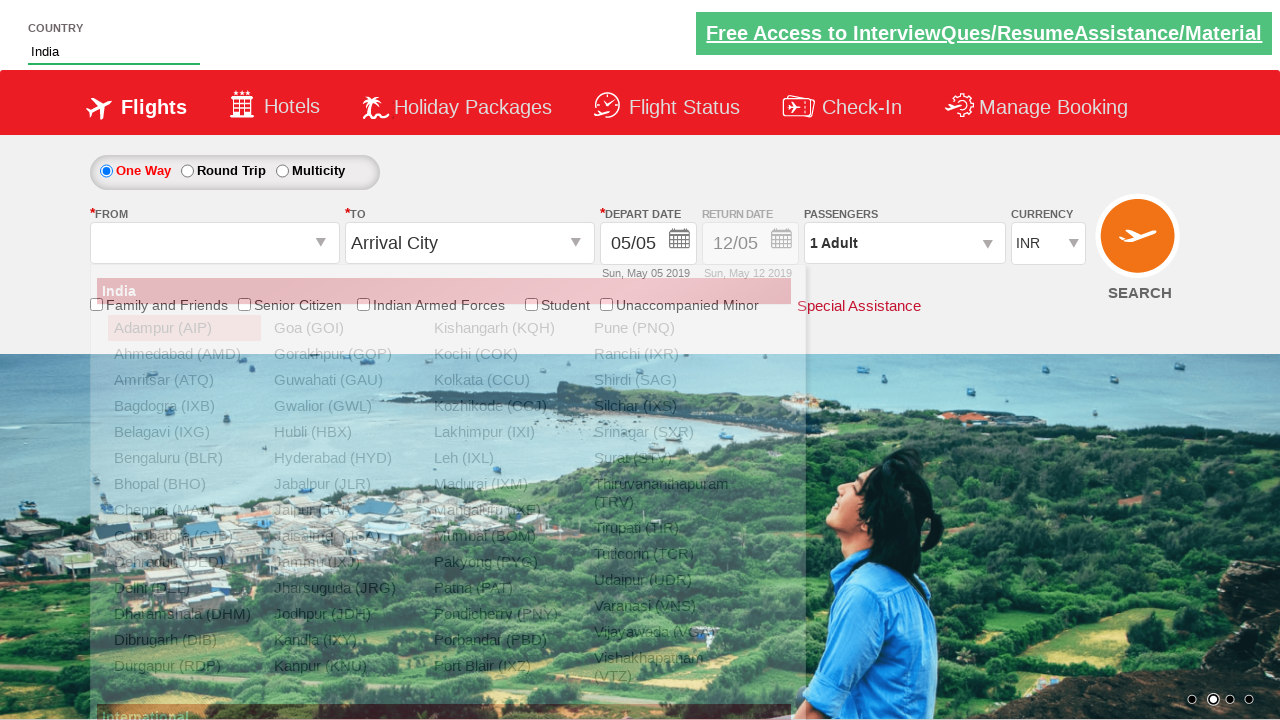

Selected DEL (Delhi) as origin city at (184, 588) on xpath=//a[@value='DEL']
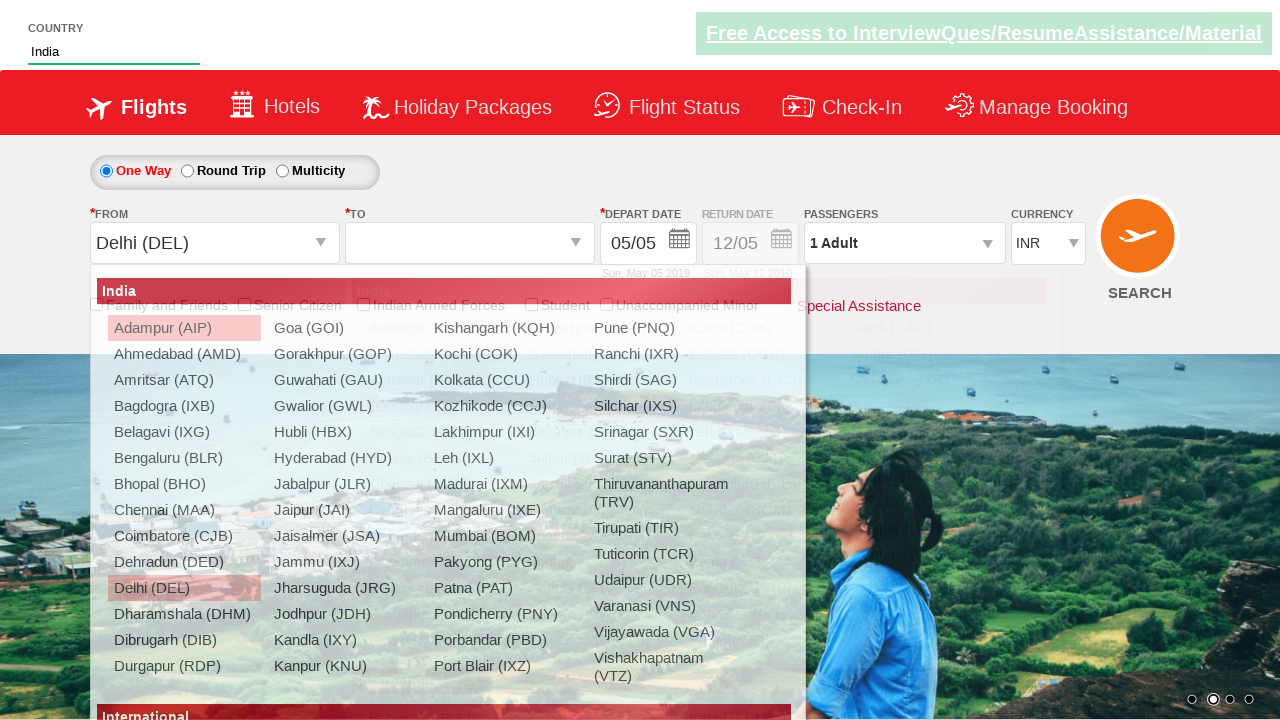

Selected GAU (Guwahati) as destination city at (599, 354) on xpath=//div[@id='glsctl00_mainContent_ddl_destinationStation1_CTNR']//a[@value='
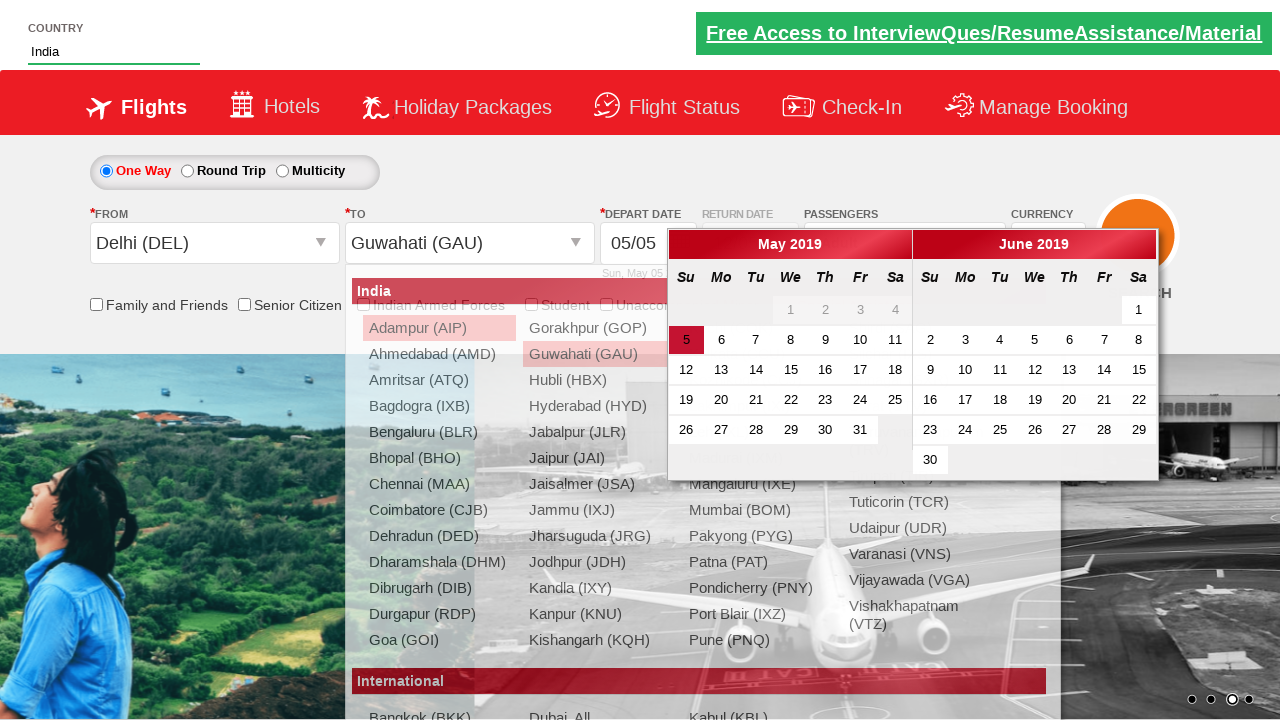

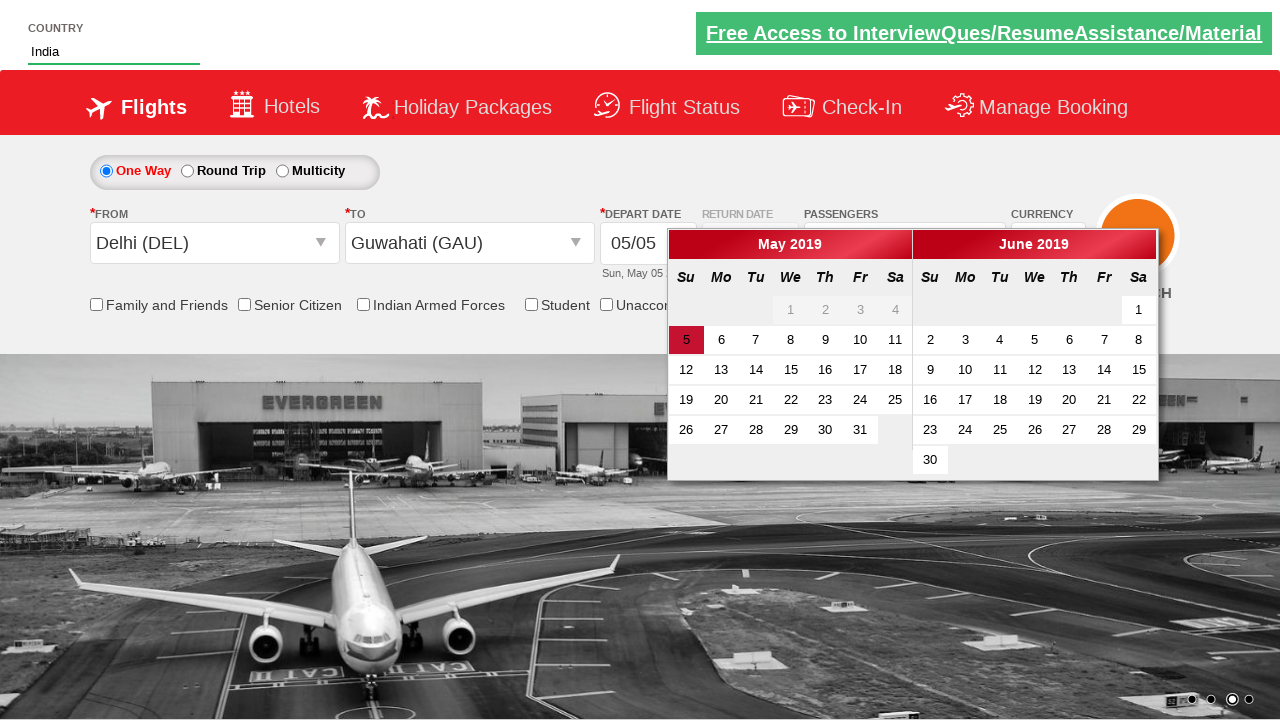